Tests search functionality by filling the search field with a single person name

Starting URL: http://zero.webappsecurity.com/index.html

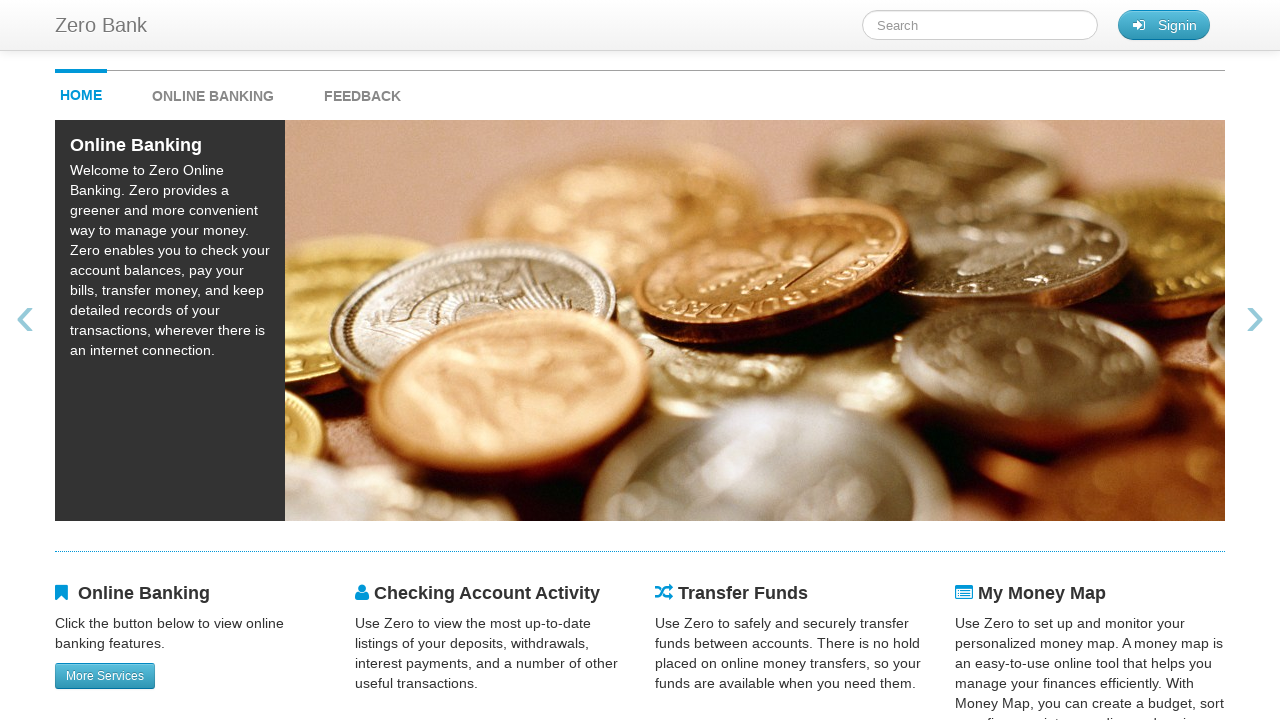

Filled search field with person name 'Mike' on #searchTerm
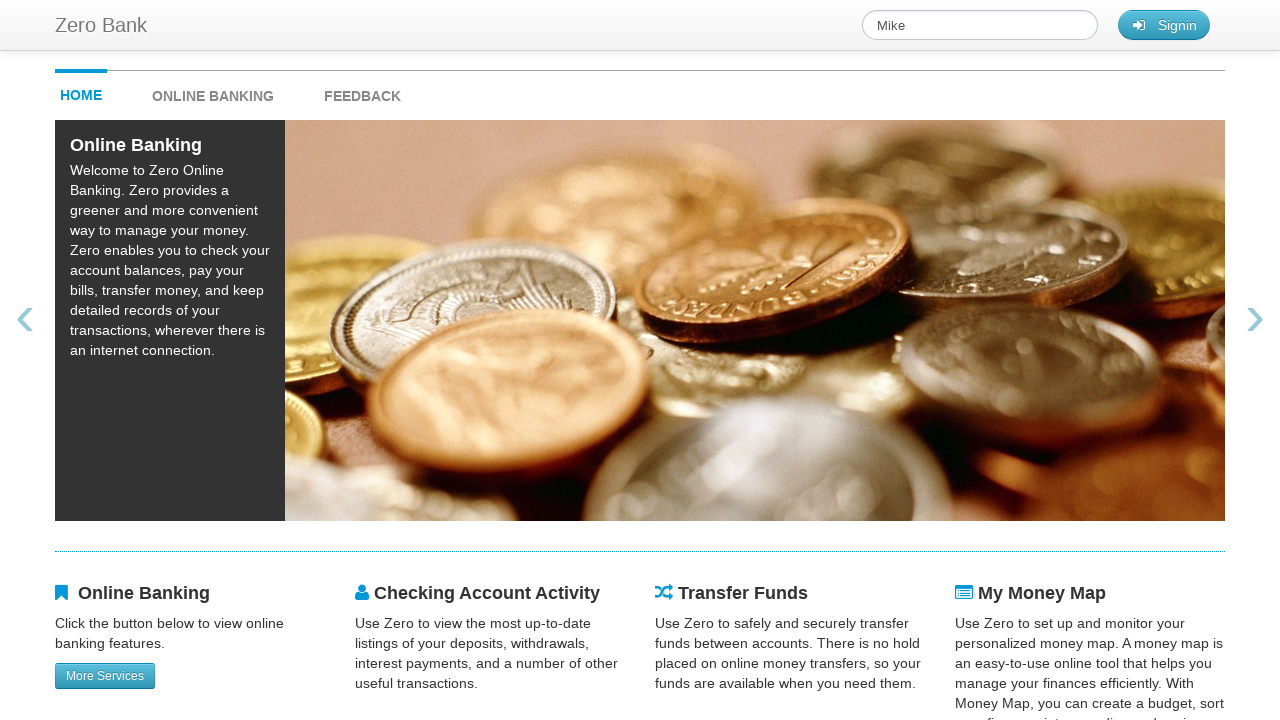

Waited for search page to load completely
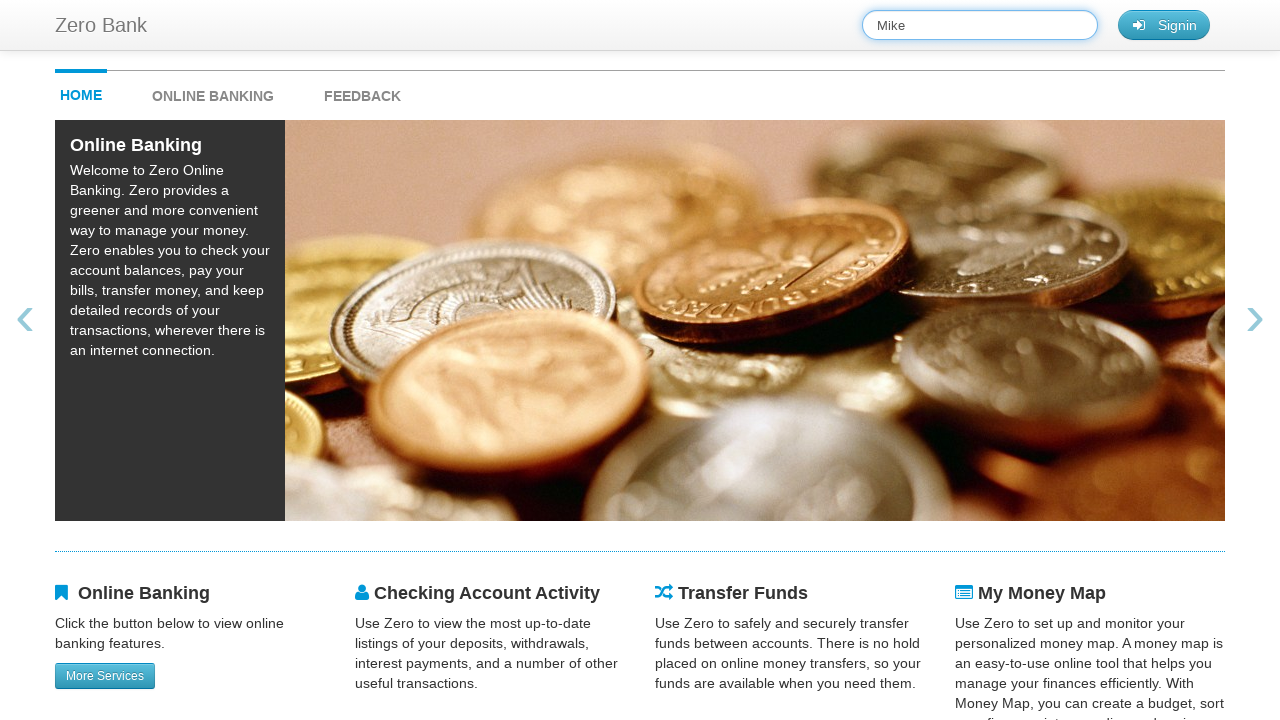

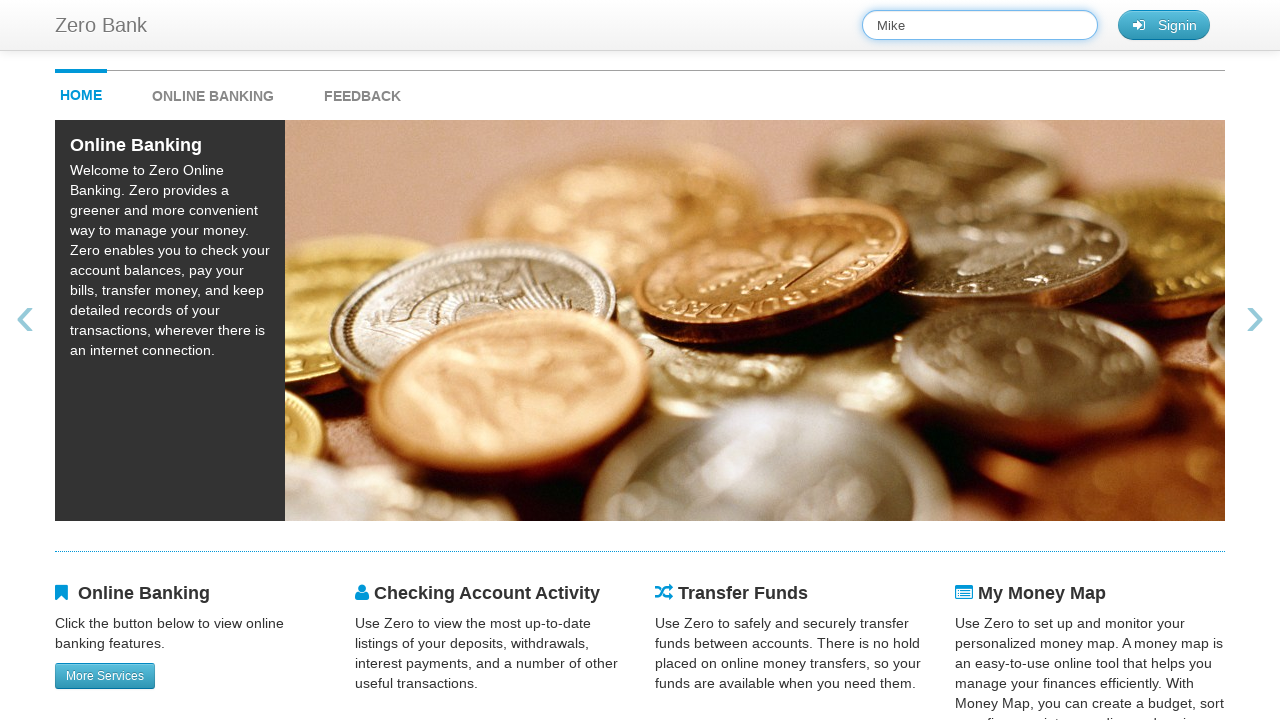